Tests focusing on form input fields on a practice form page by focusing on the first name and last name fields sequentially.

Starting URL: https://demoqa.com/automation-practice-form

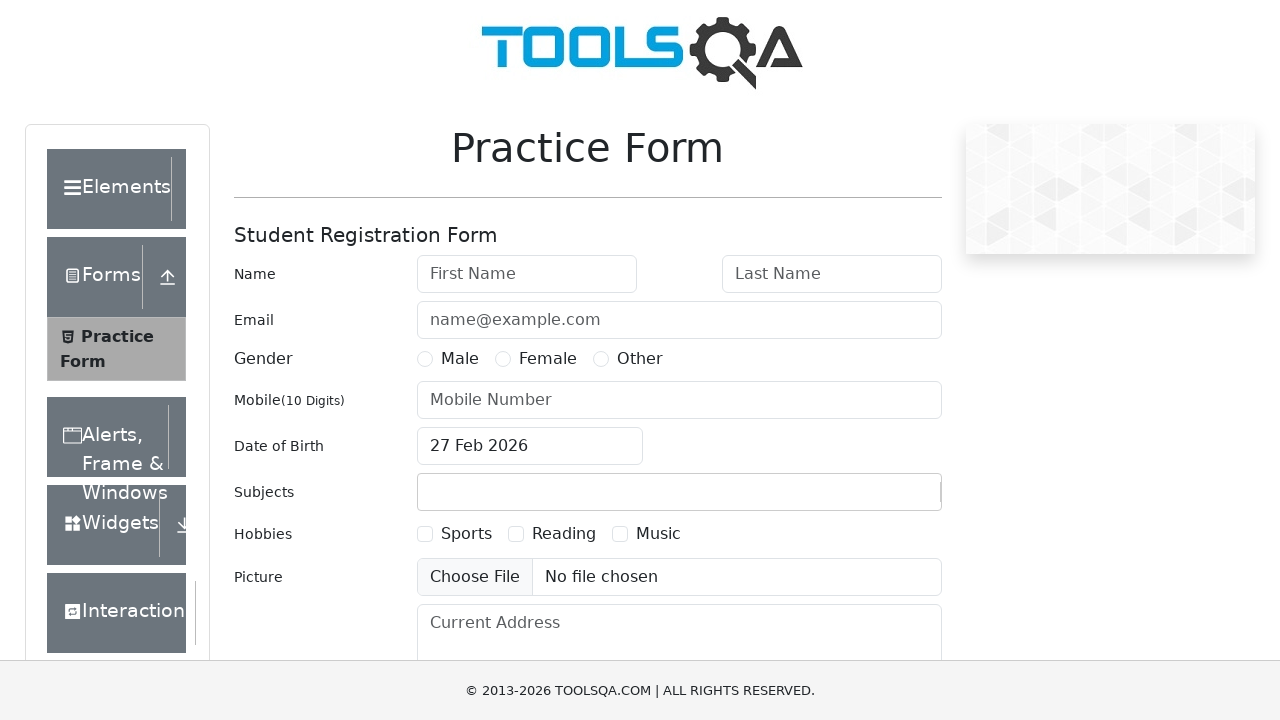

Page fully loaded
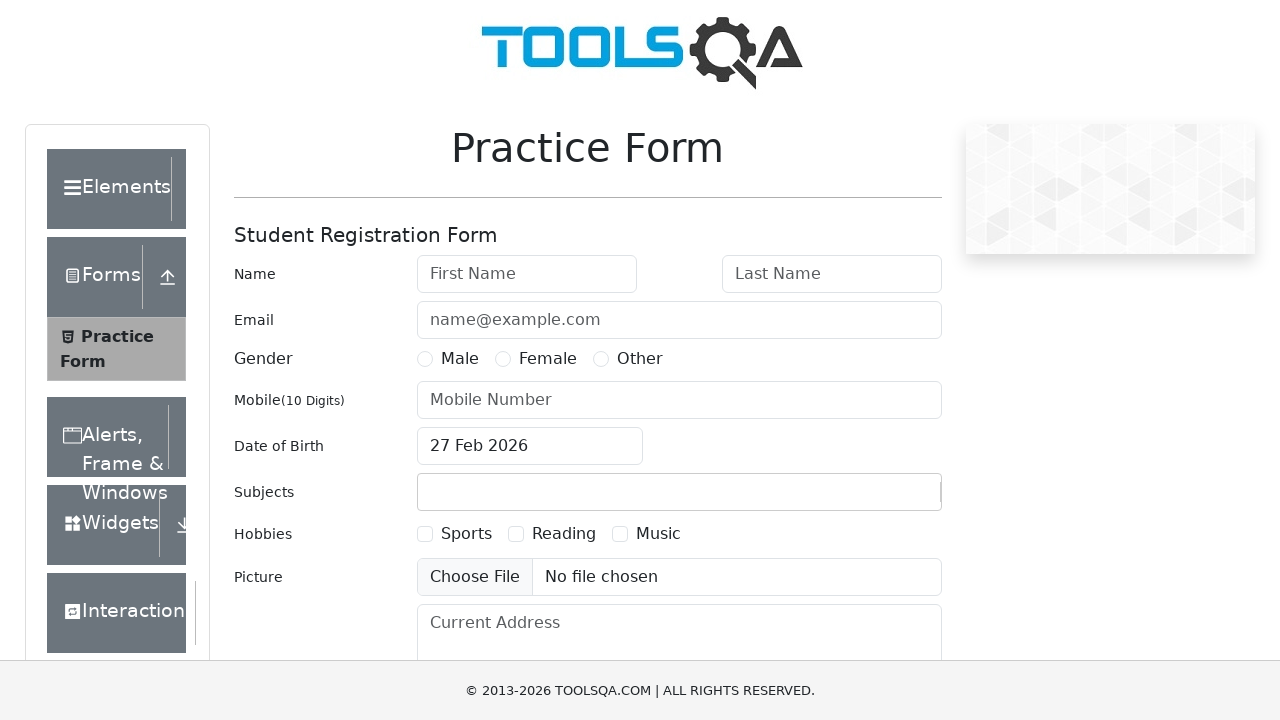

Focused on first name field on #firstName
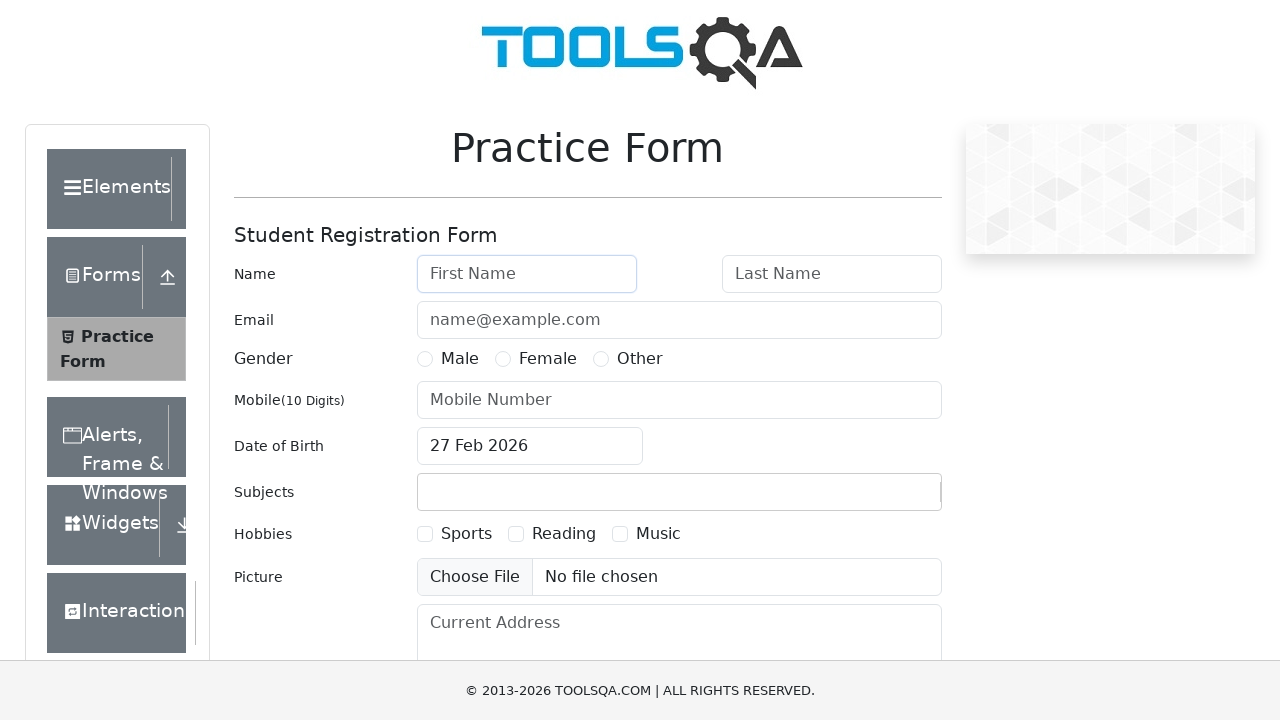

Focused on last name field on #lastName
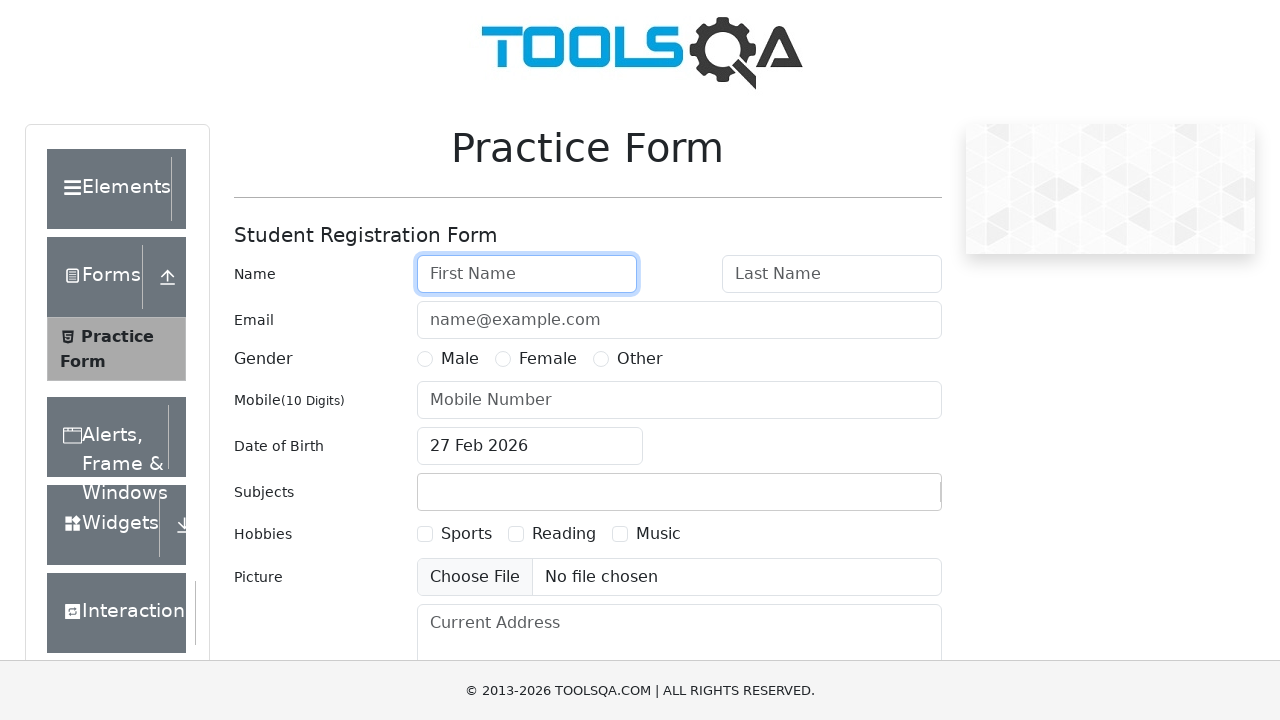

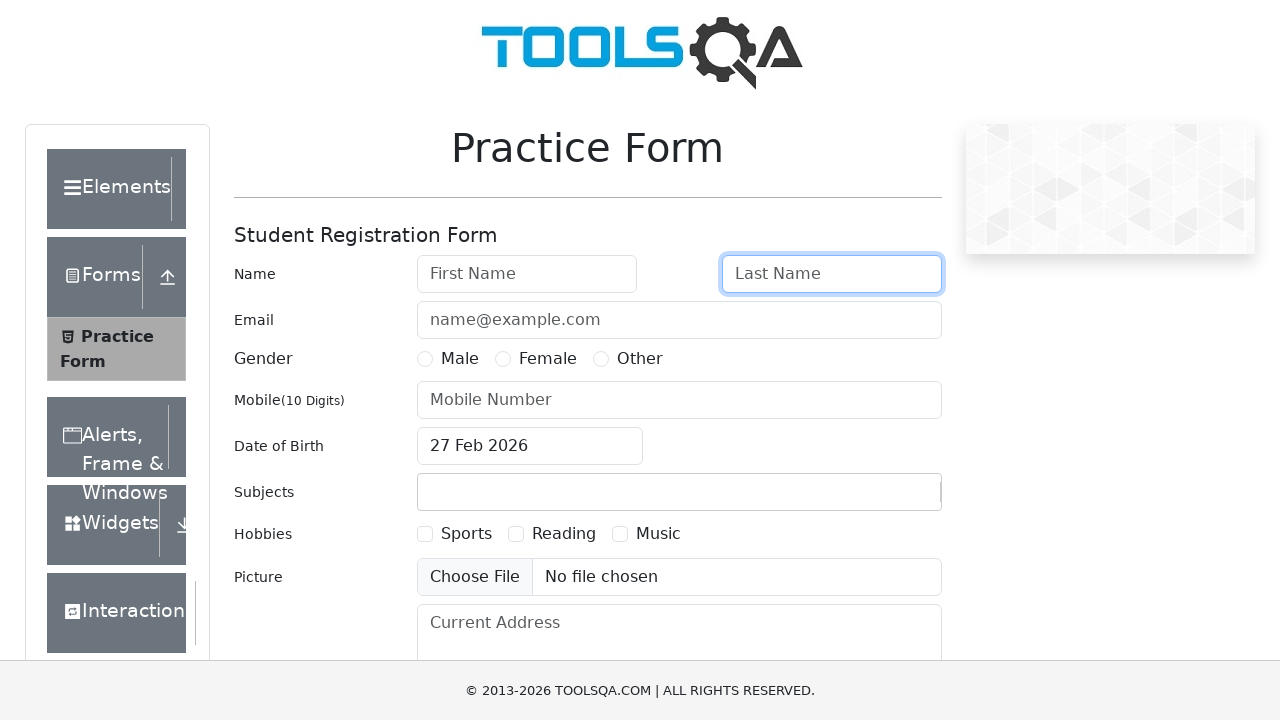